Tests the progress bar widget on DemoQA by clicking Start, waiting for the progress bar to reach 100%, clicking Reset, and verifying the progress bar returns to 0%.

Starting URL: https://demoqa.com/

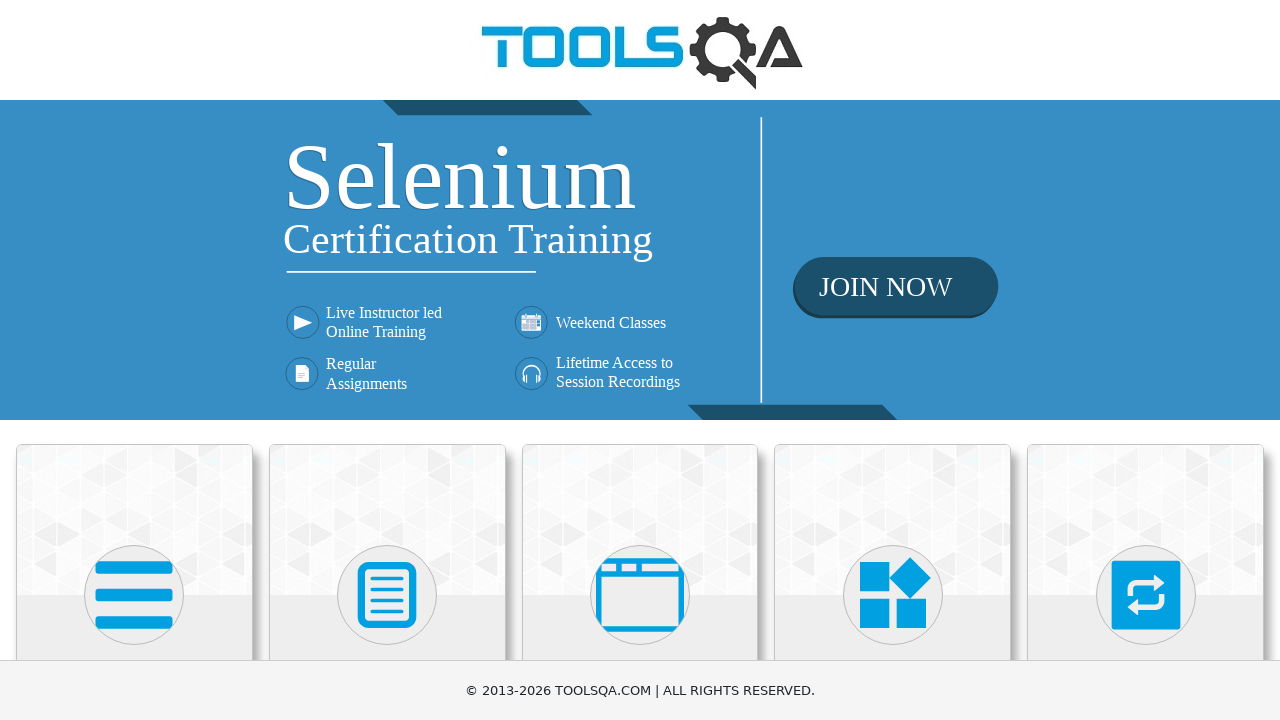

Clicked on Widgets card at (893, 360) on xpath=//div[@class='card-body']/h5[text()='Widgets']
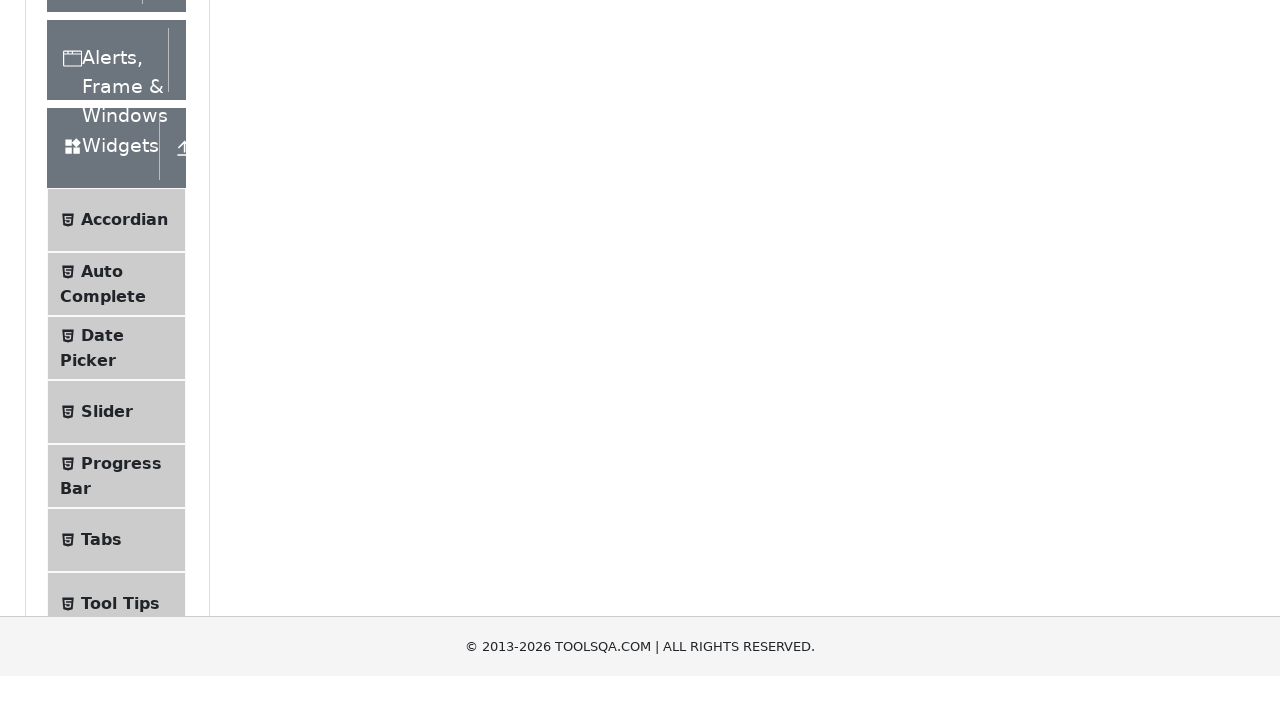

Clicked on Progress Bar menu item at (121, 348) on xpath=//span[text()='Progress Bar']
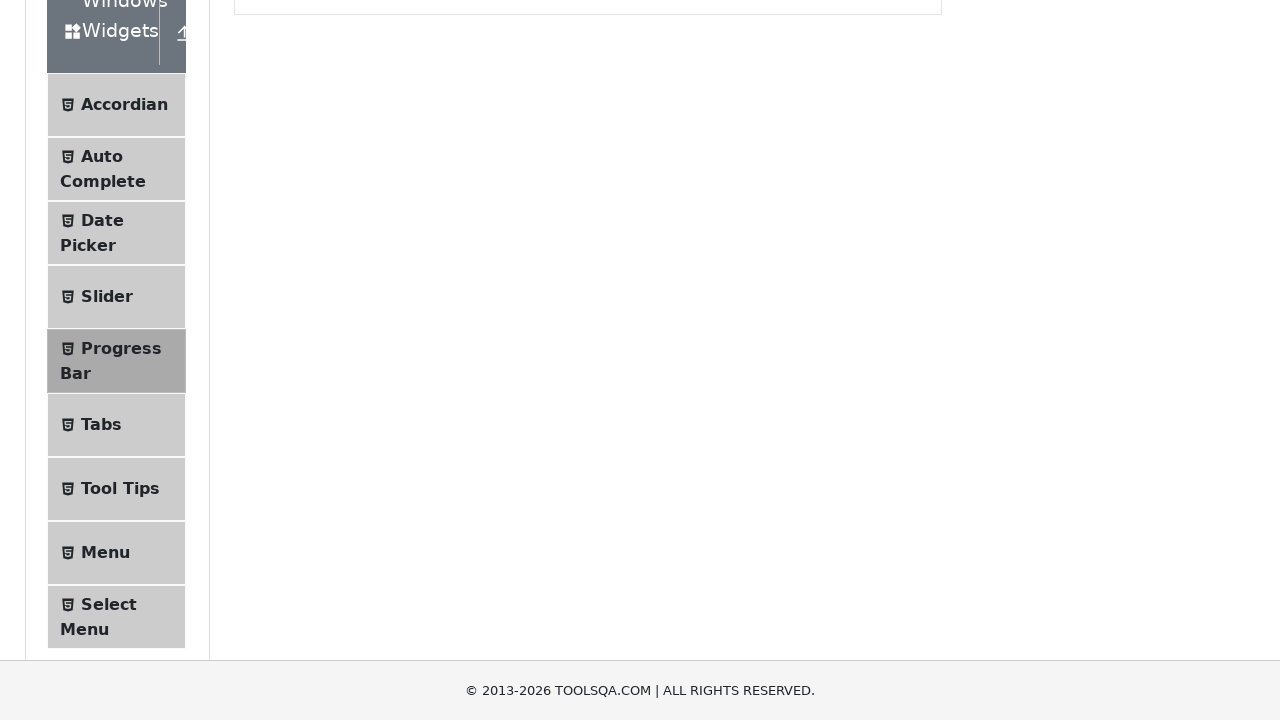

Clicked Start button to begin progress bar at (266, 314) on xpath=//button[text()='Start']
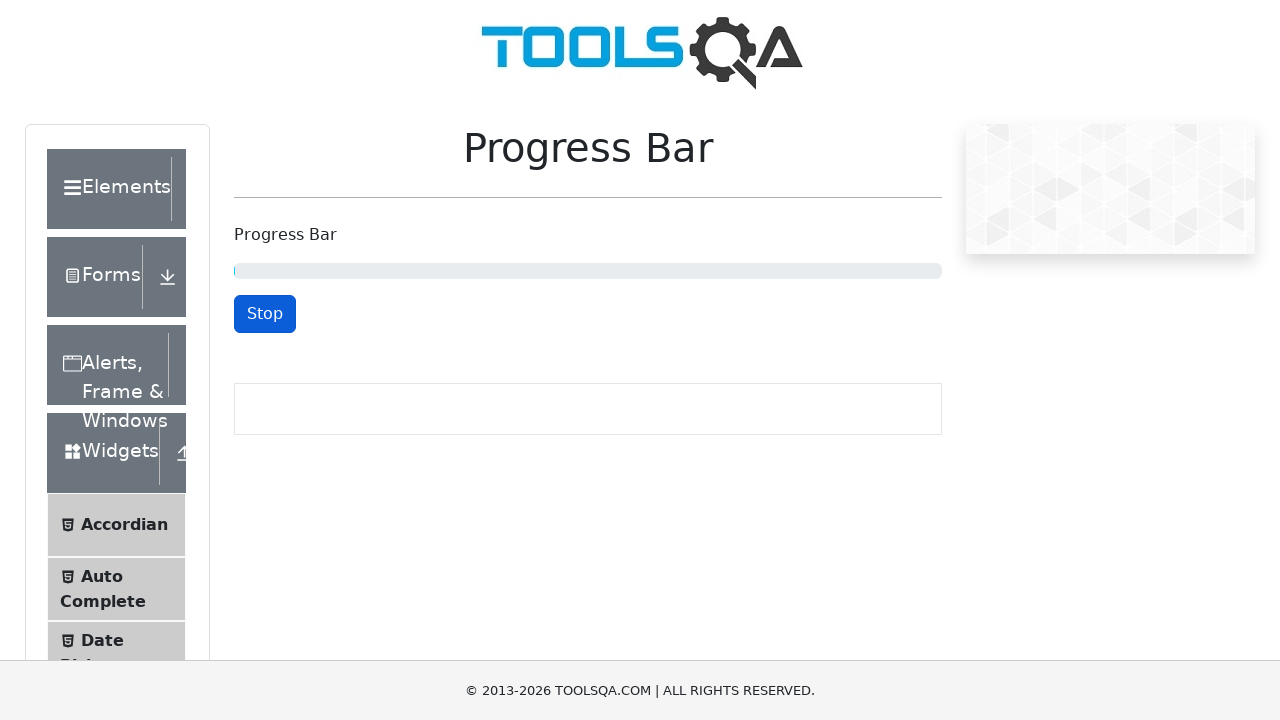

Progress bar reached 100%
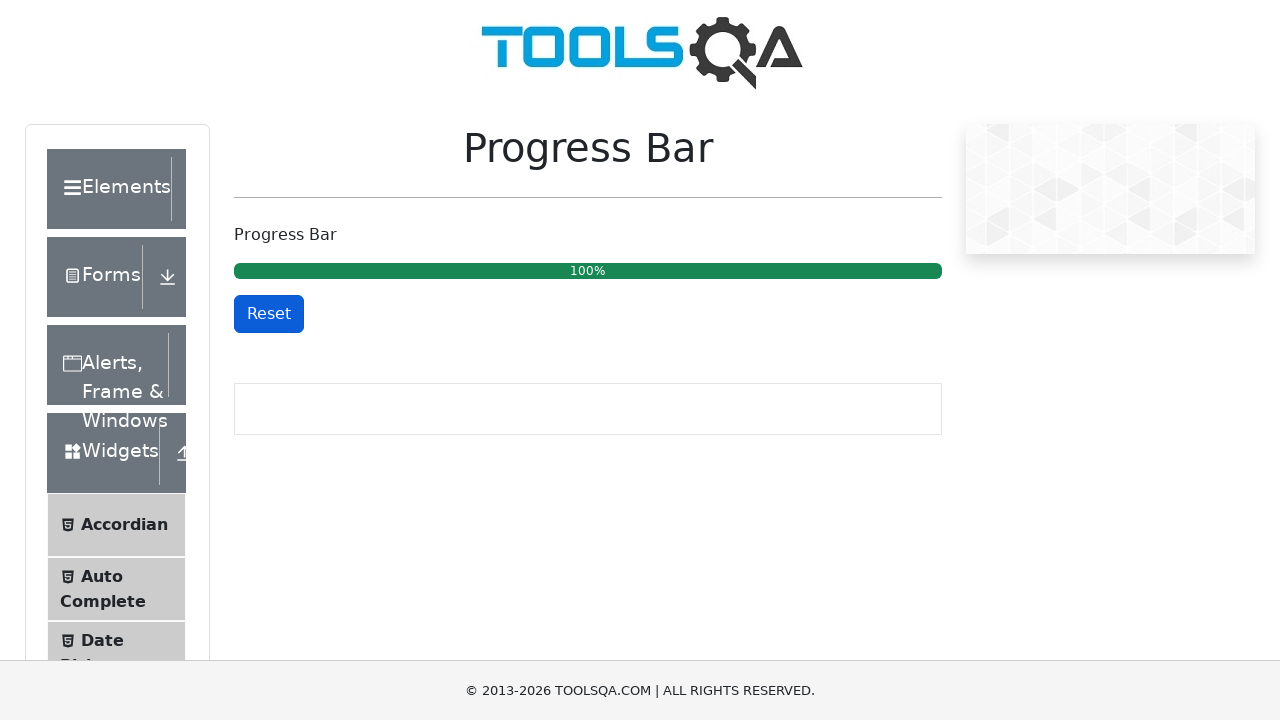

Clicked Reset button at (269, 314) on xpath=//button[text()='Reset']
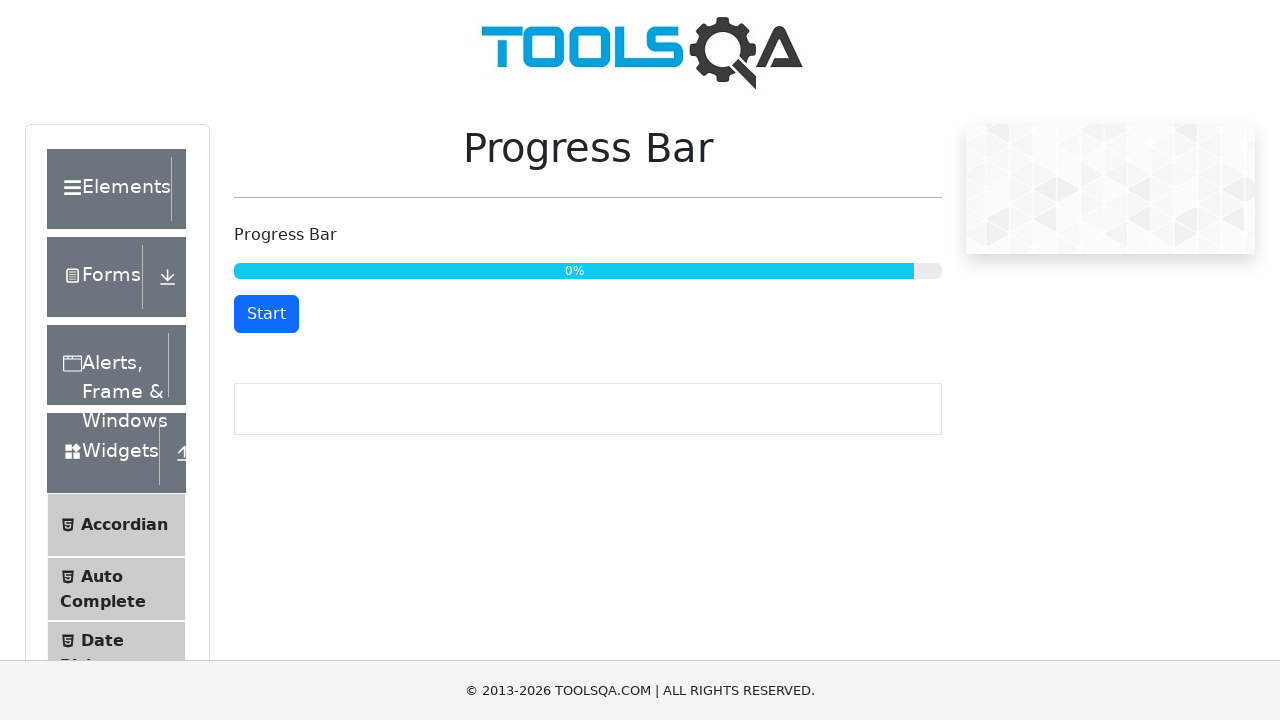

Retrieved progress bar text content
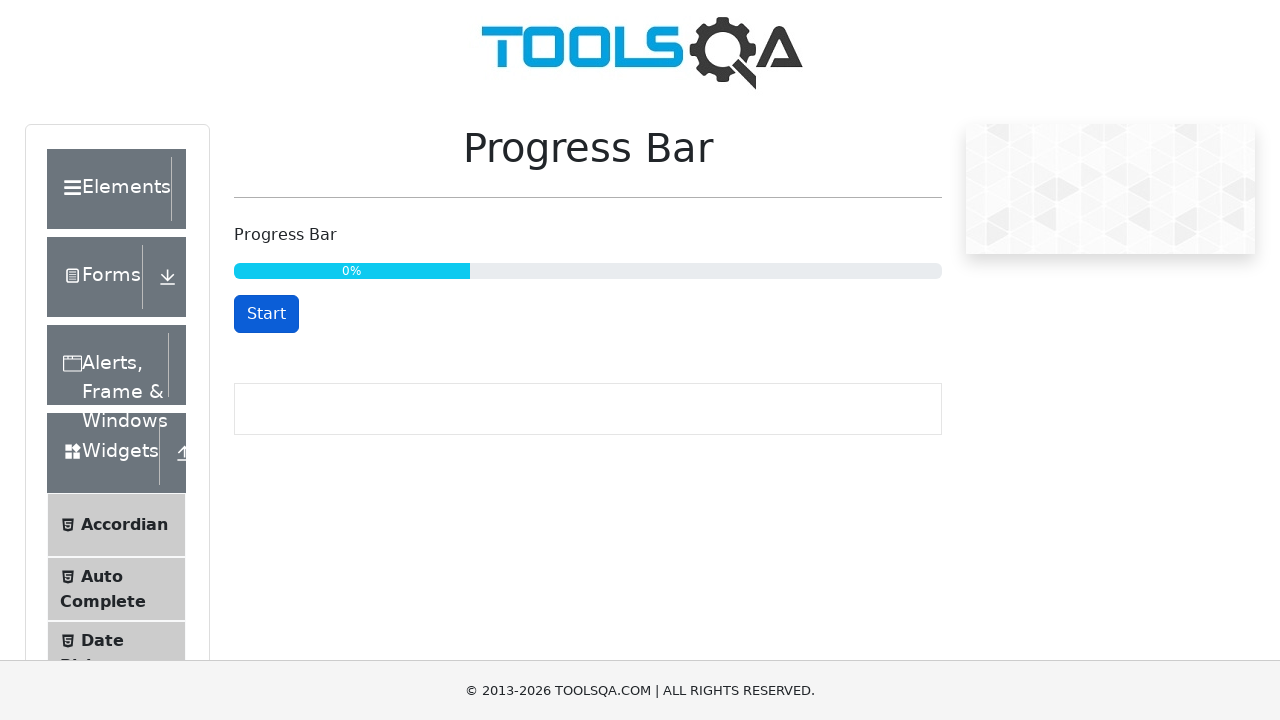

Verified progress bar reset to 0%
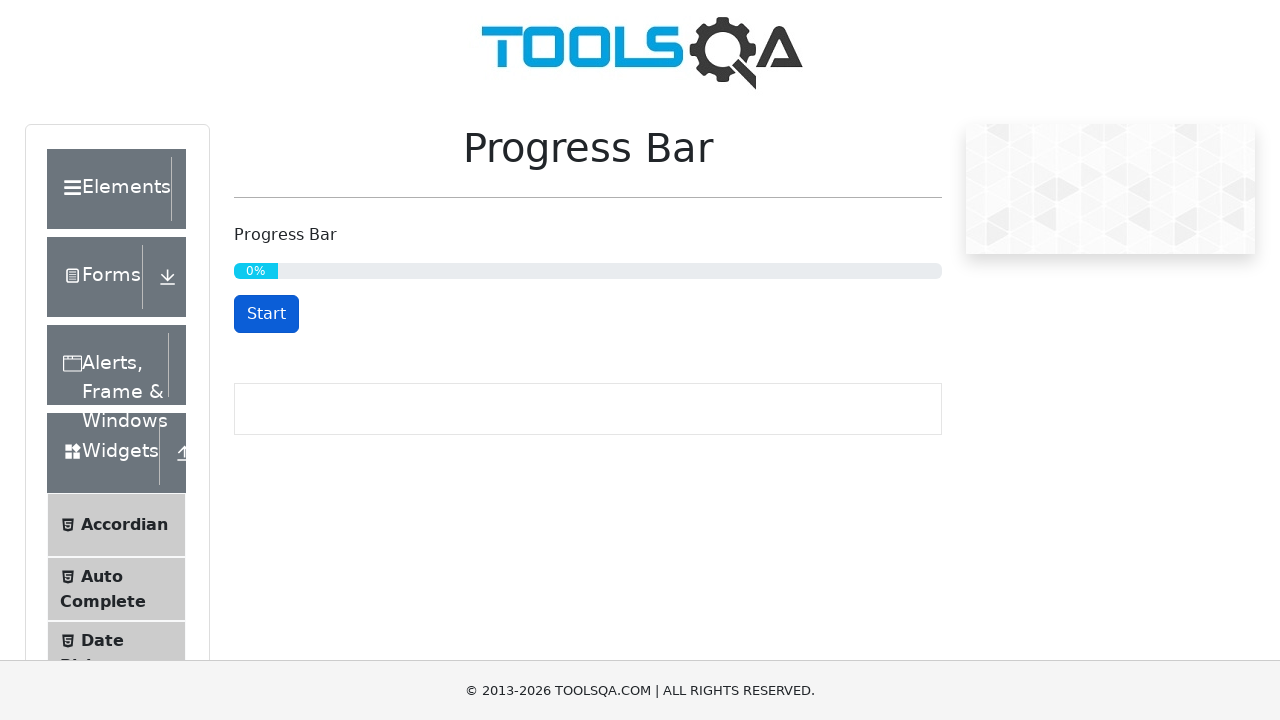

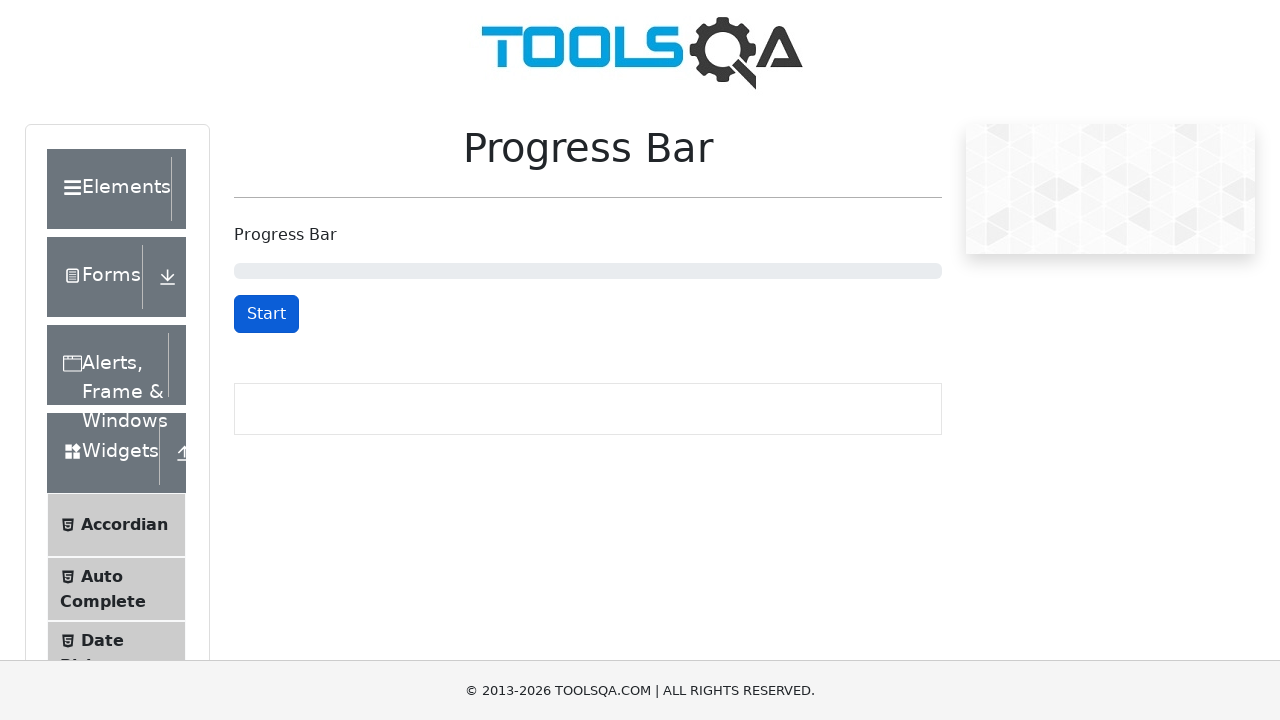